Navigates to a tables page and interacts with table elements by locating emails and clicking a delete button for a specific row

Starting URL: https://practice.expandtesting.com/tables

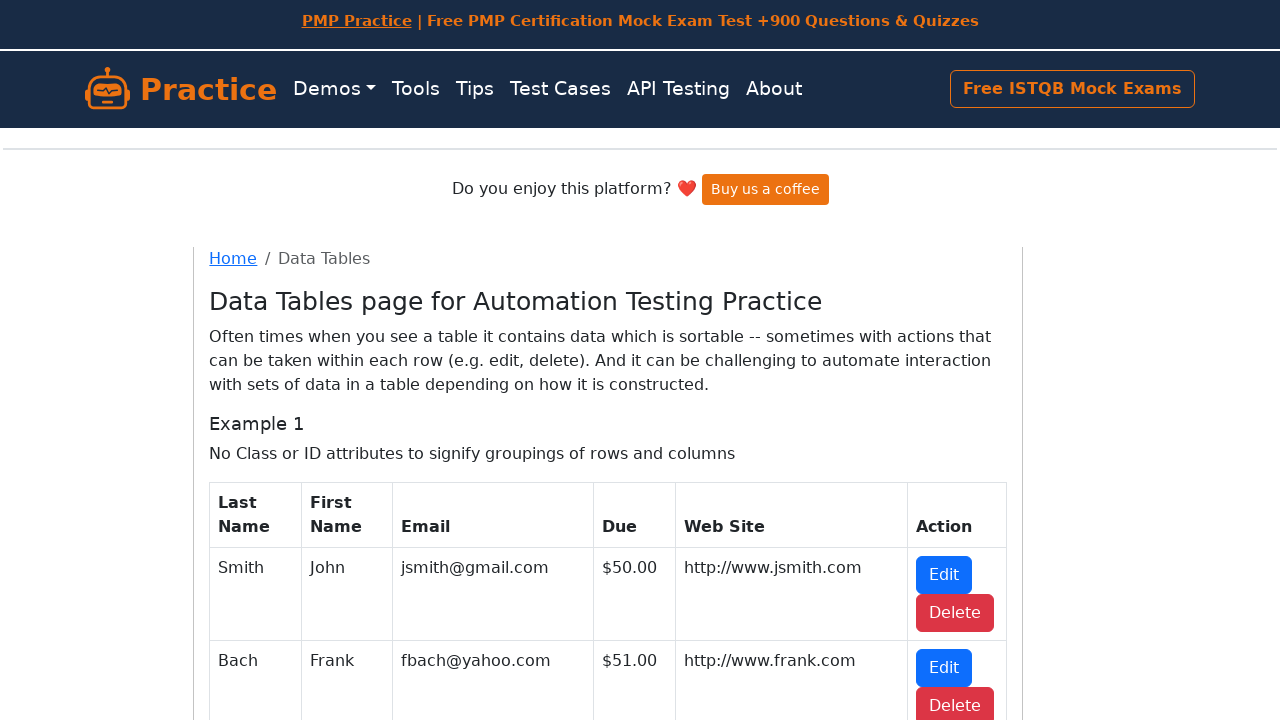

Waited for table with id 'table2' to load
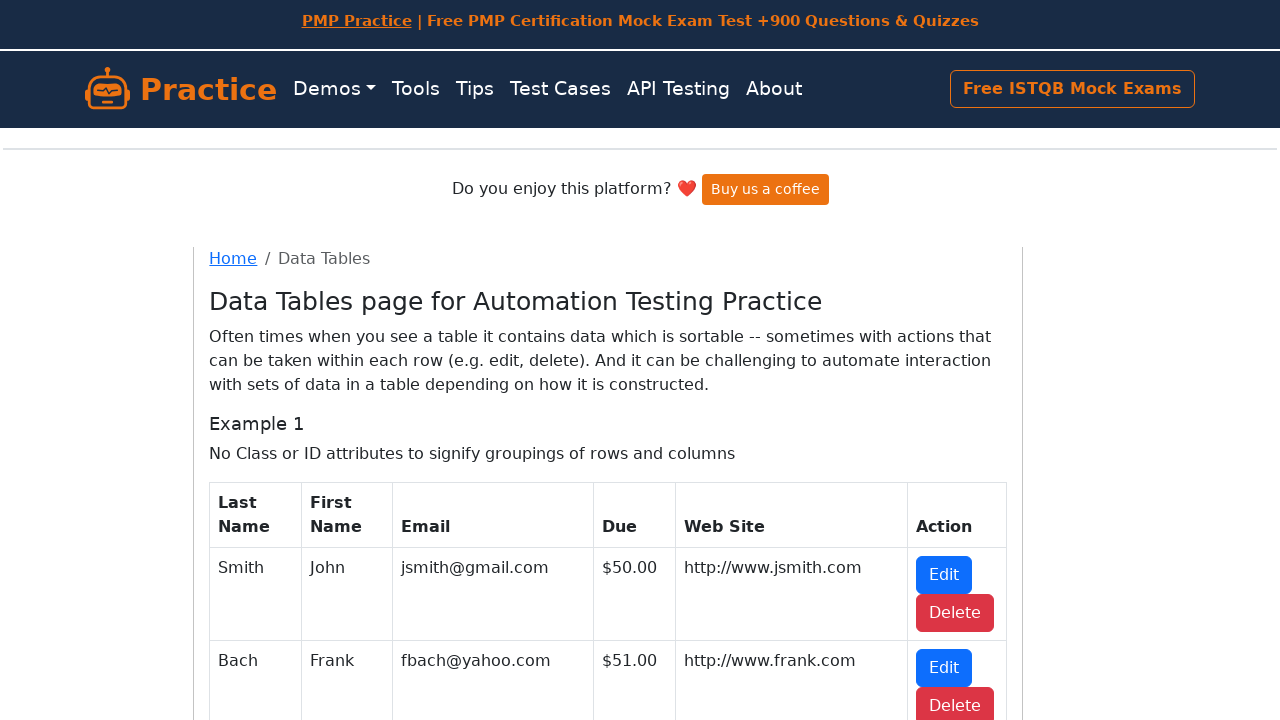

Located email cells in the table
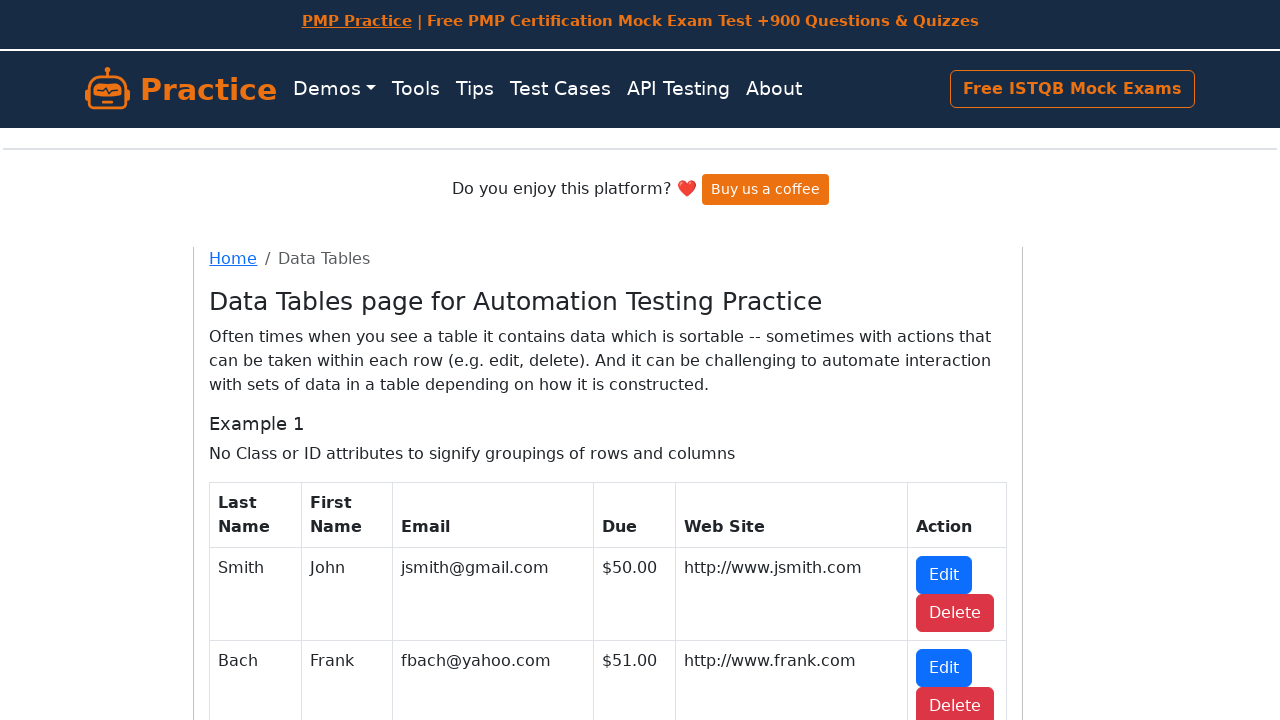

Waited for first email cell to be ready
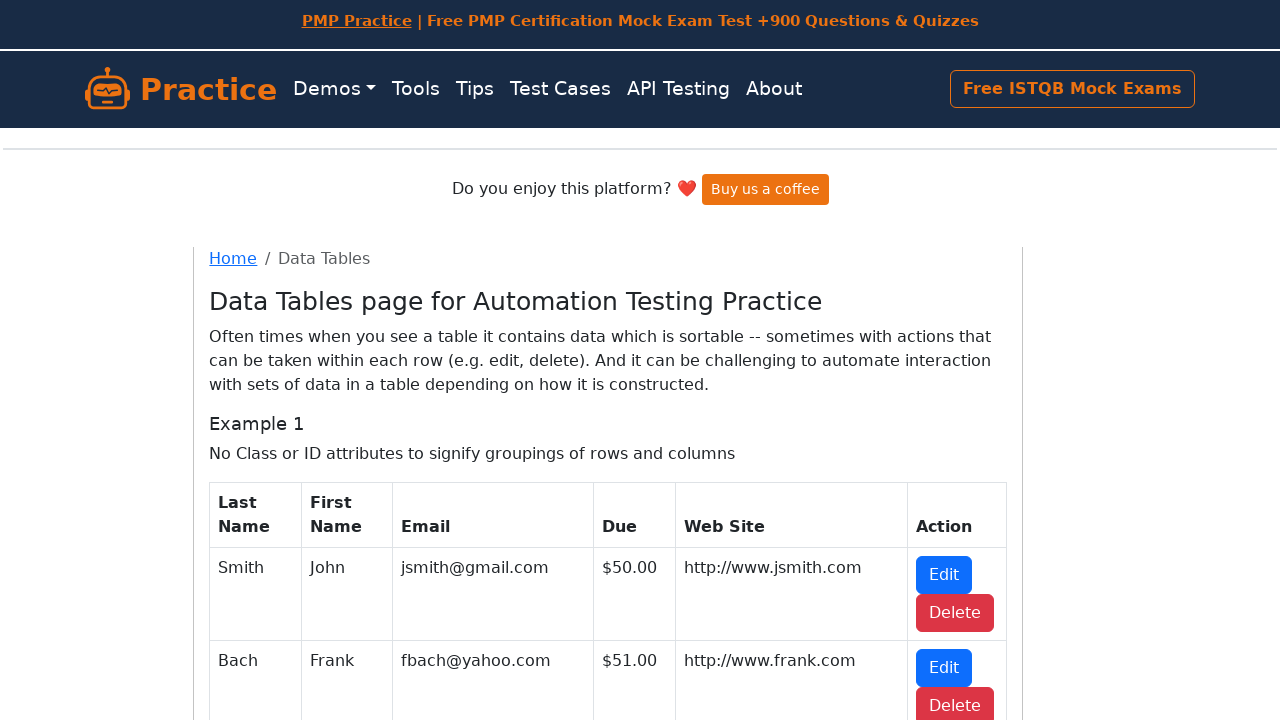

Clicked delete button for the row containing 'Smith' at (955, 401) on xpath=//table[@id='table2']//tbody/tr/td[text() = 'Smith']//..//following-siblin
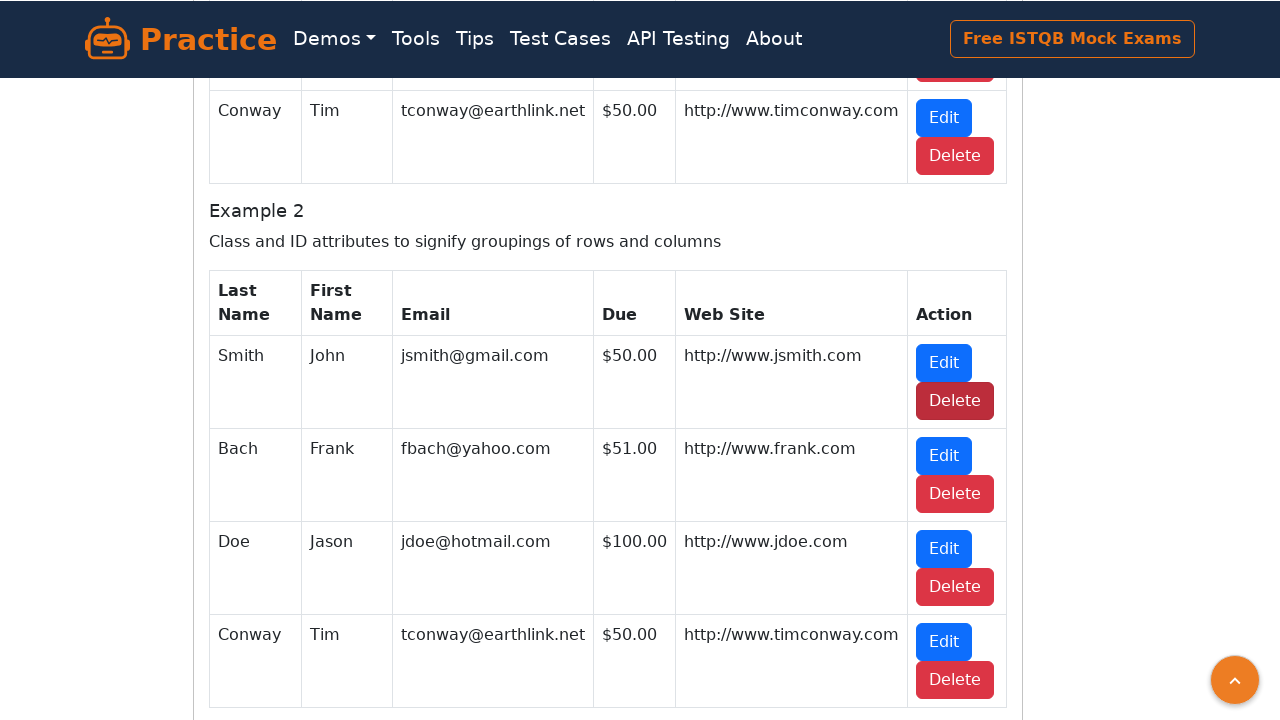

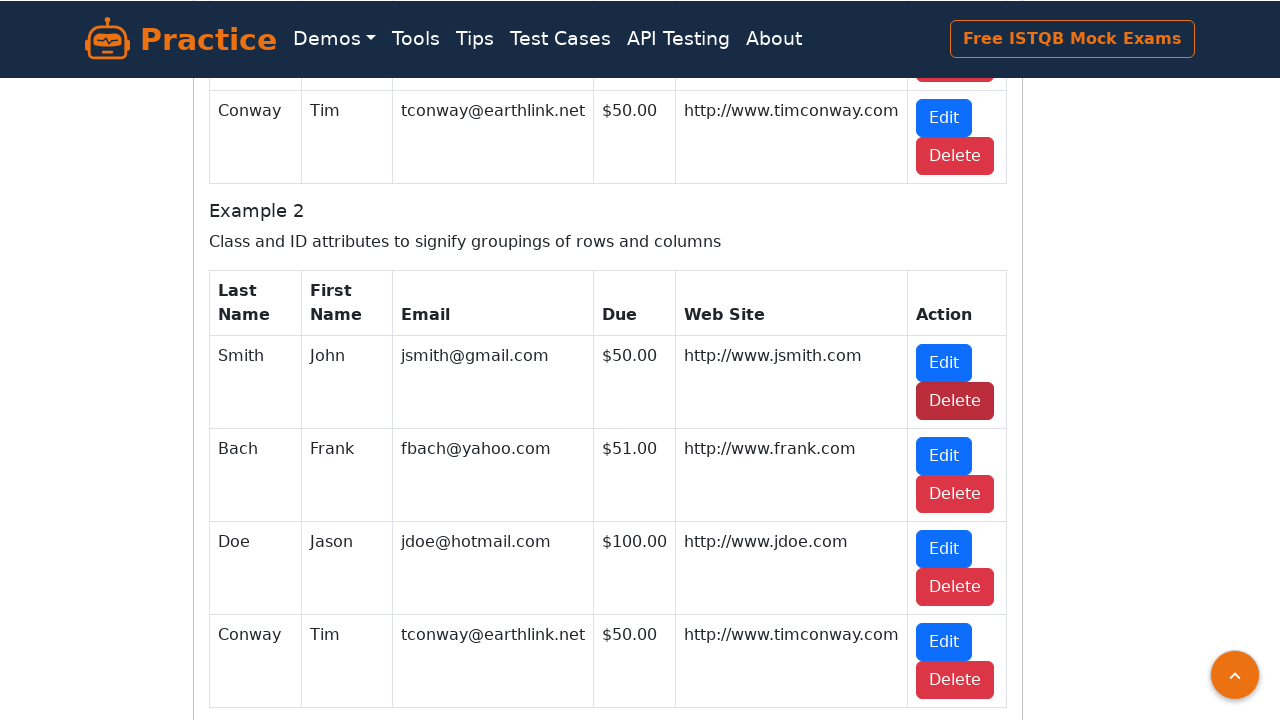